Navigates to the KTM India website homepage and verifies the page loads successfully

Starting URL: https://www.ktm.com/en-in.html

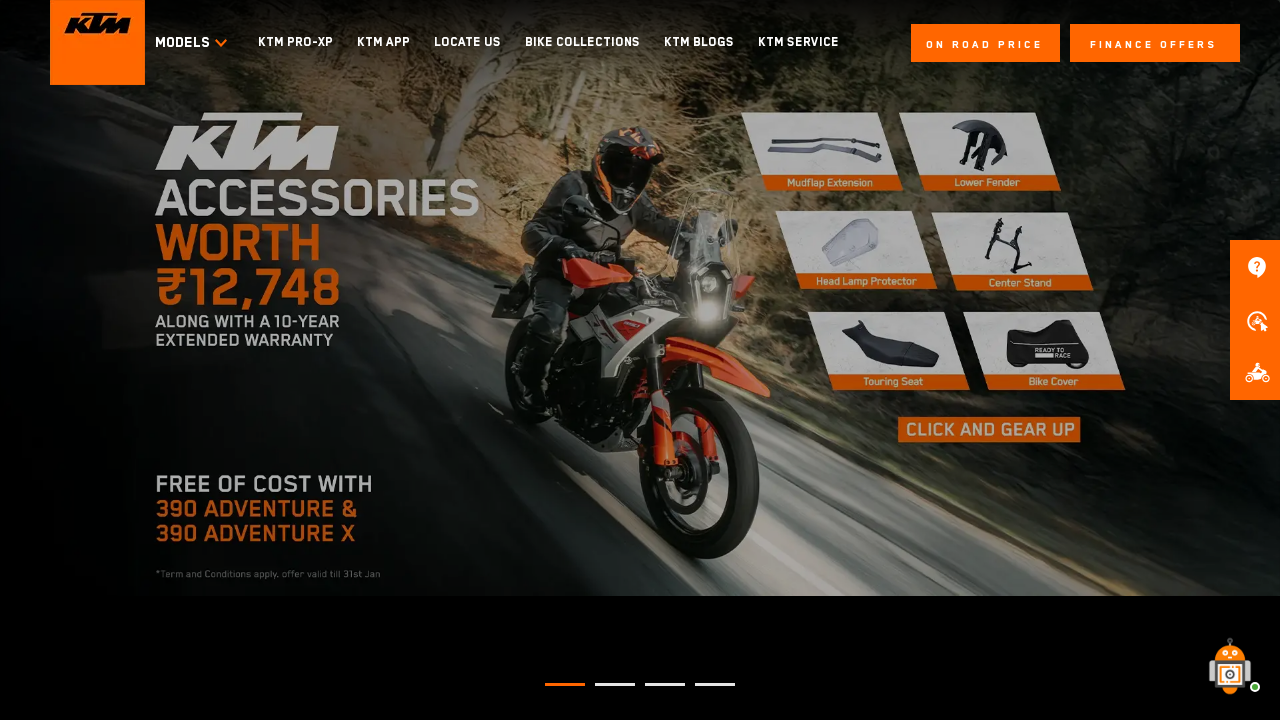

KTM India homepage fully loaded and network idle
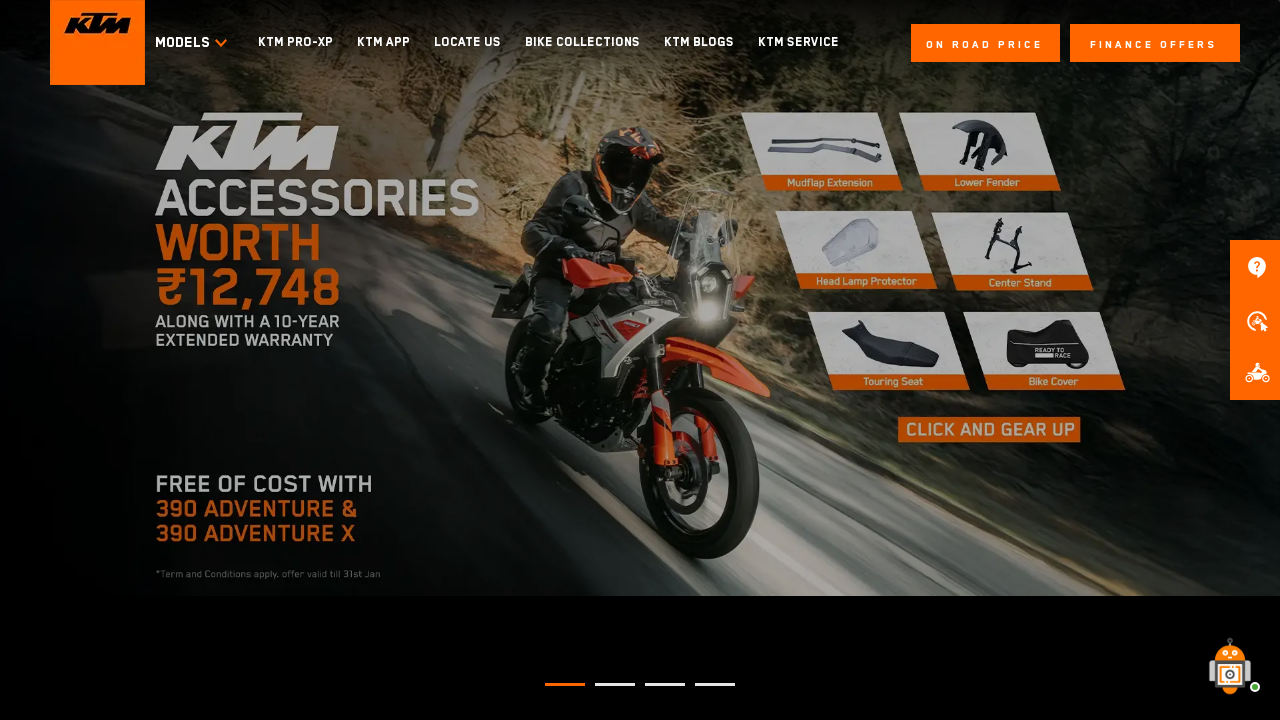

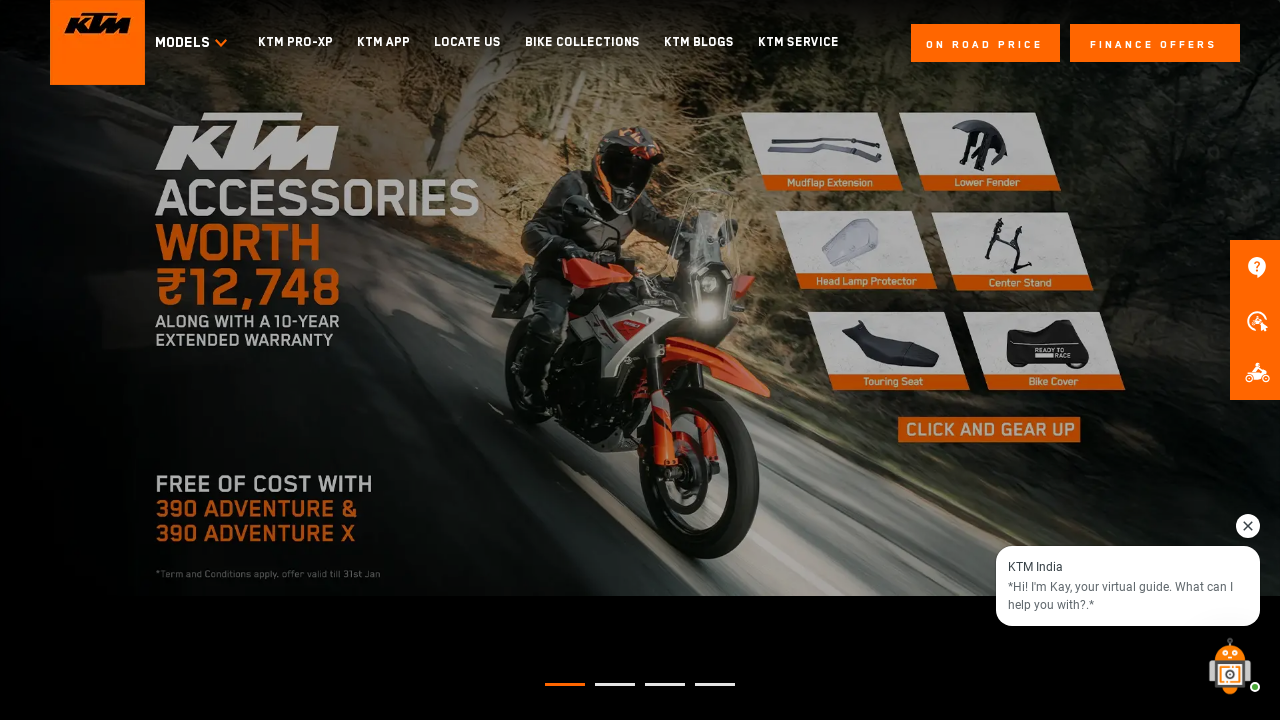